Tests click and hold drag selection by selecting multiple items from first to fourth element and verifying 4 items are selected

Starting URL: https://automationfc.github.io/jquery-selectable/

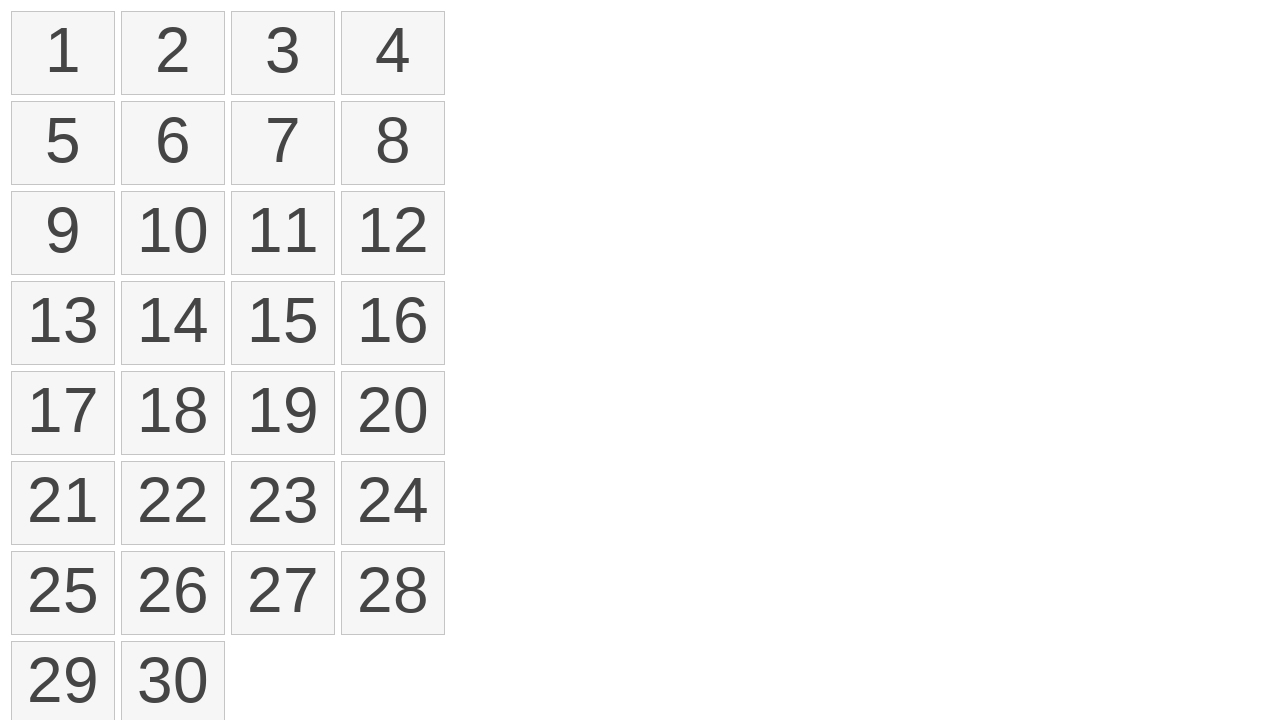

Located all selectable list items
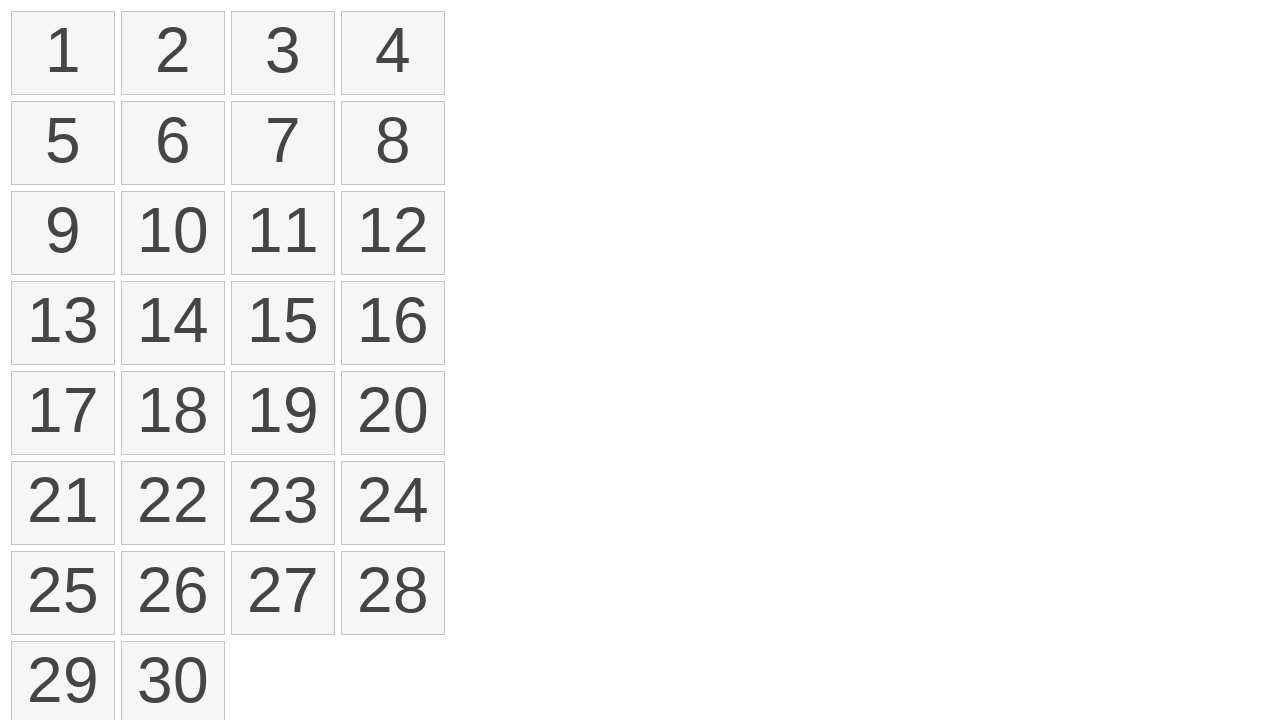

Selected first item element
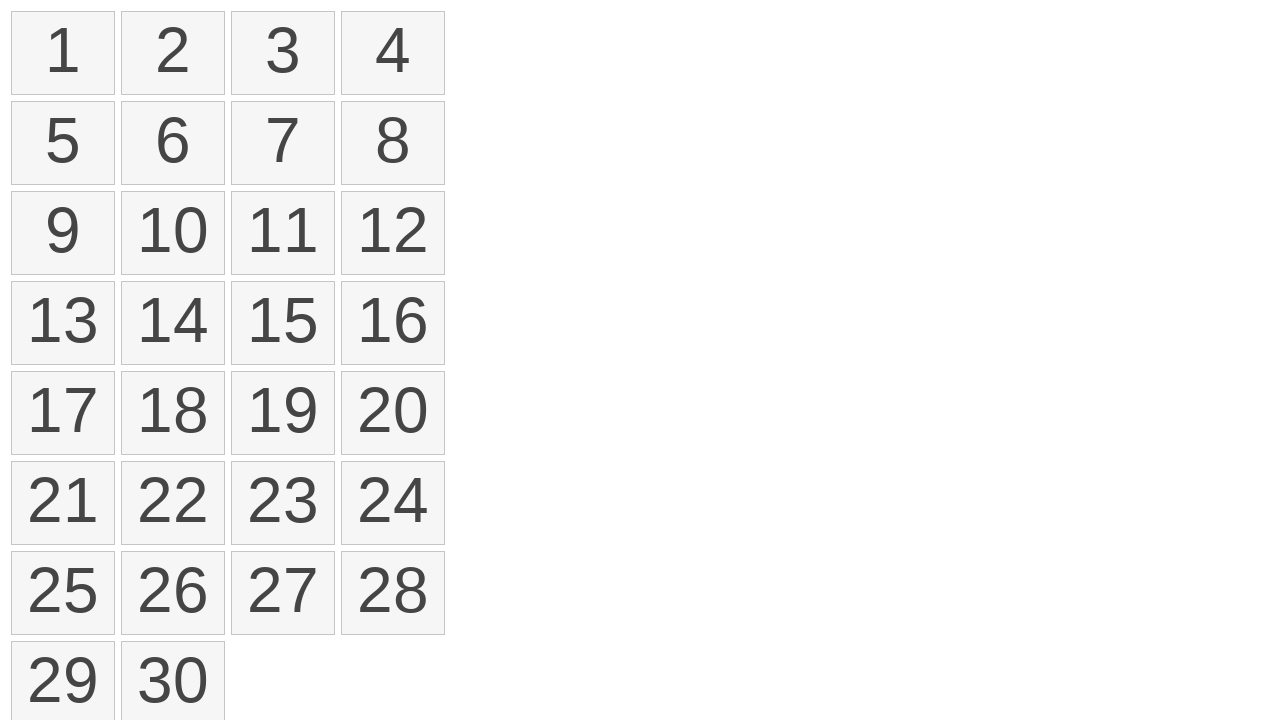

Selected fourth item element
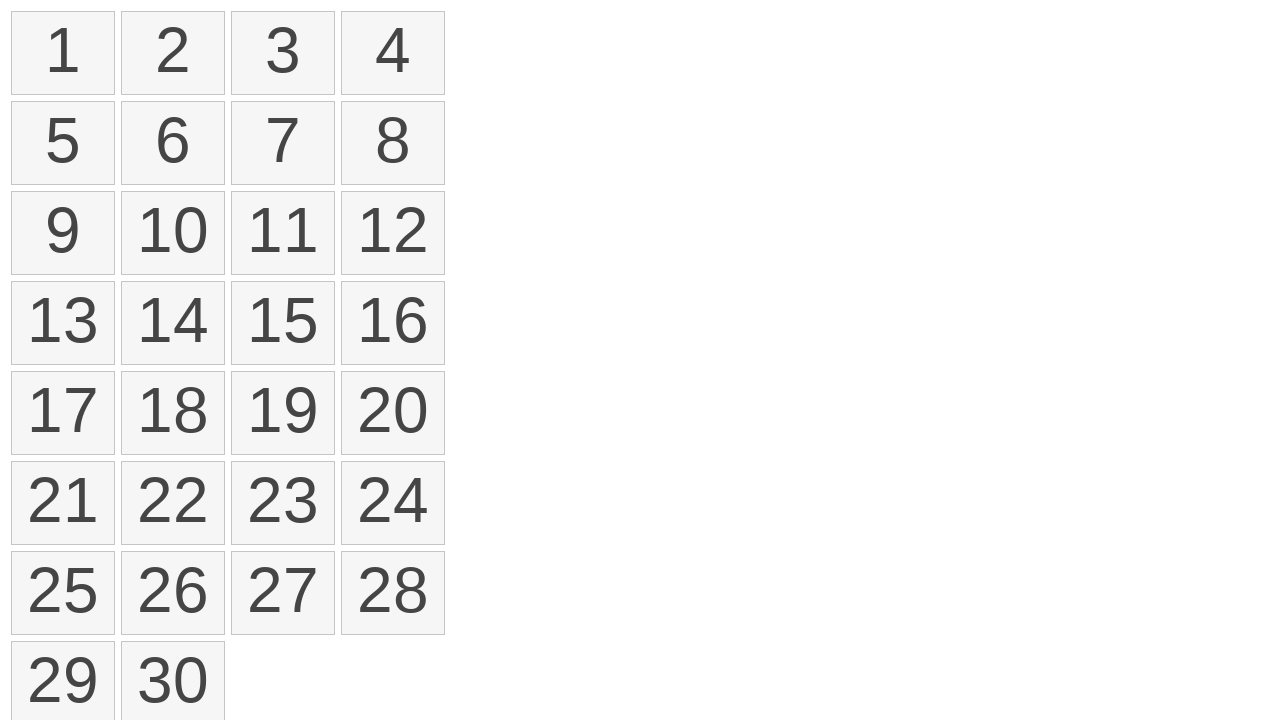

Retrieved bounding box of first item
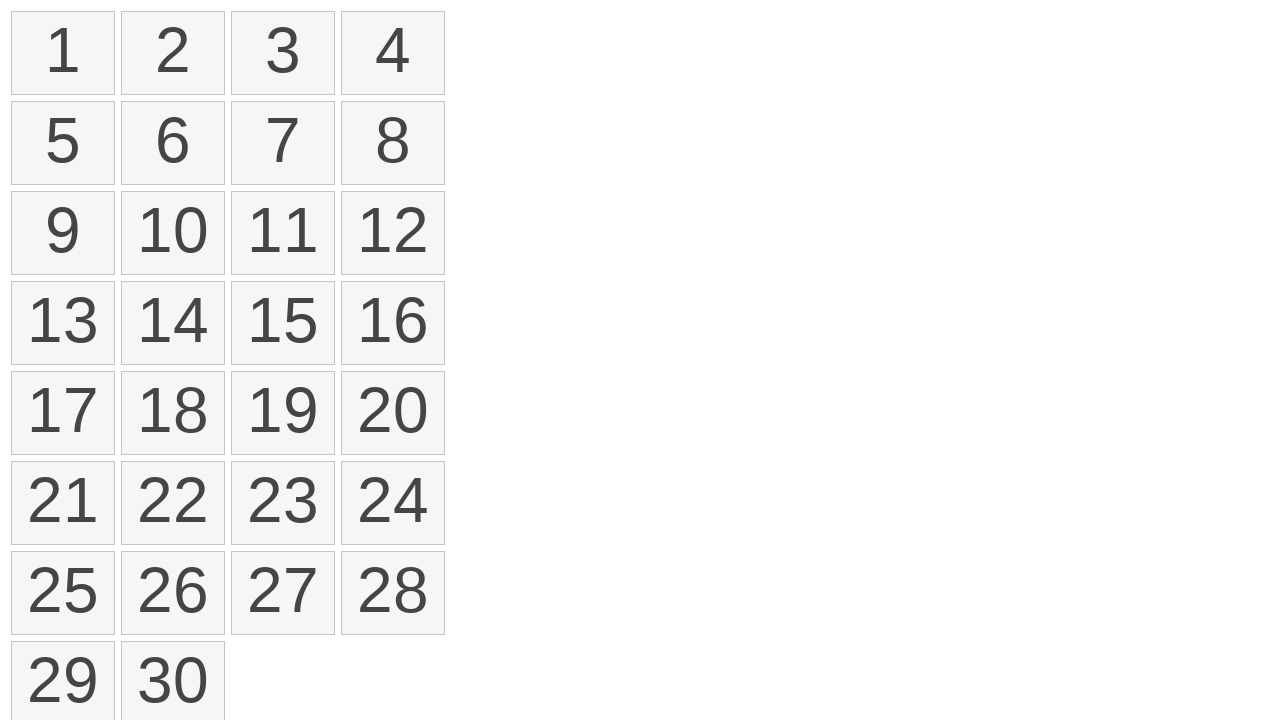

Retrieved bounding box of fourth item
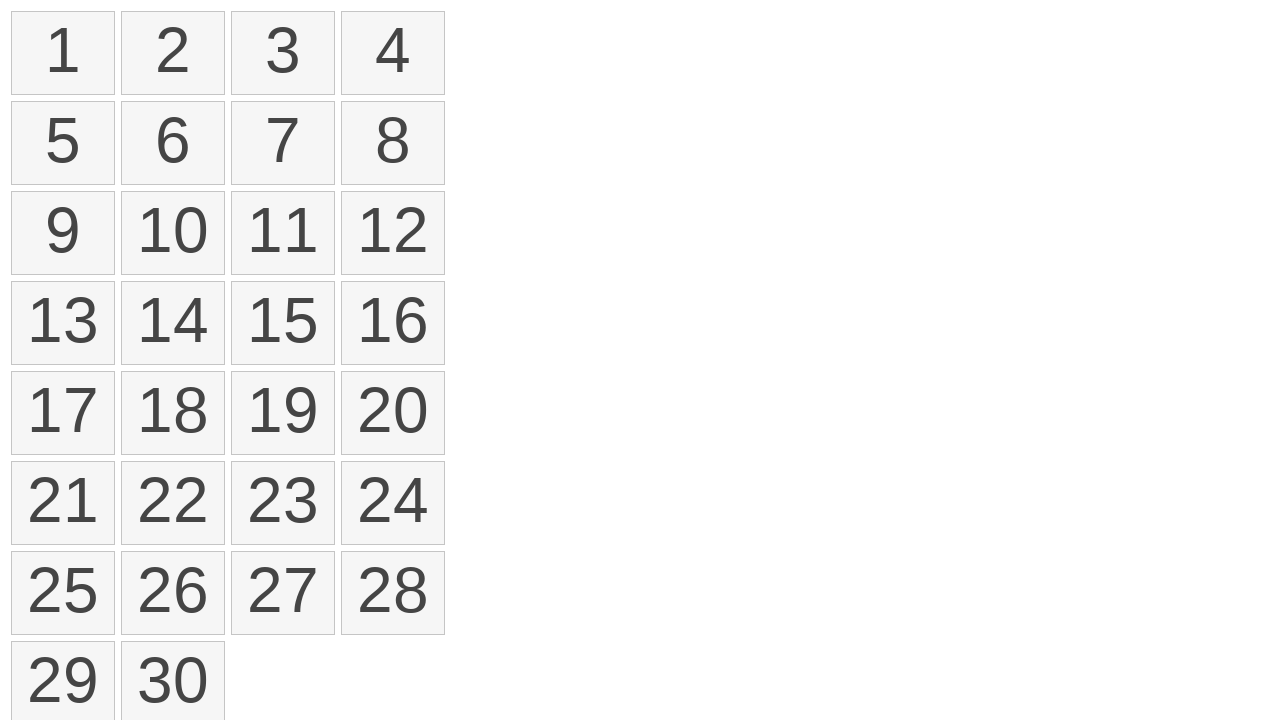

Moved mouse to center of first item at (63, 53)
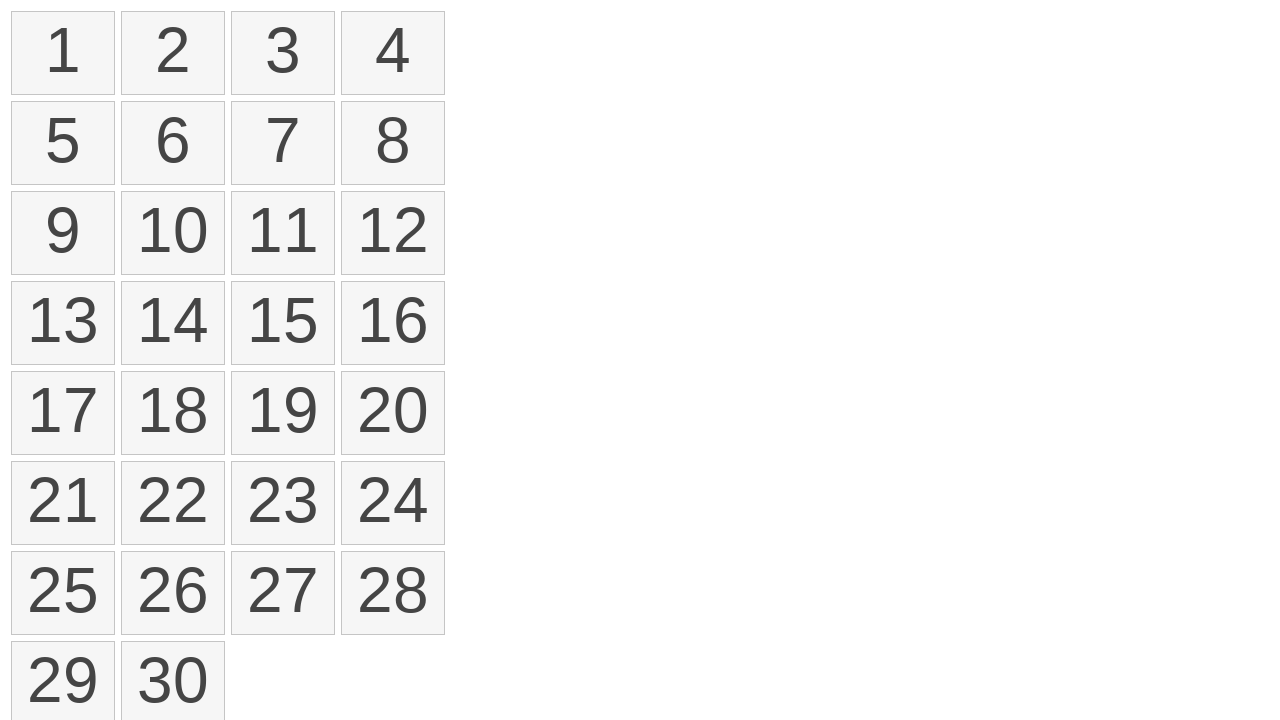

Pressed mouse button down on first item at (63, 53)
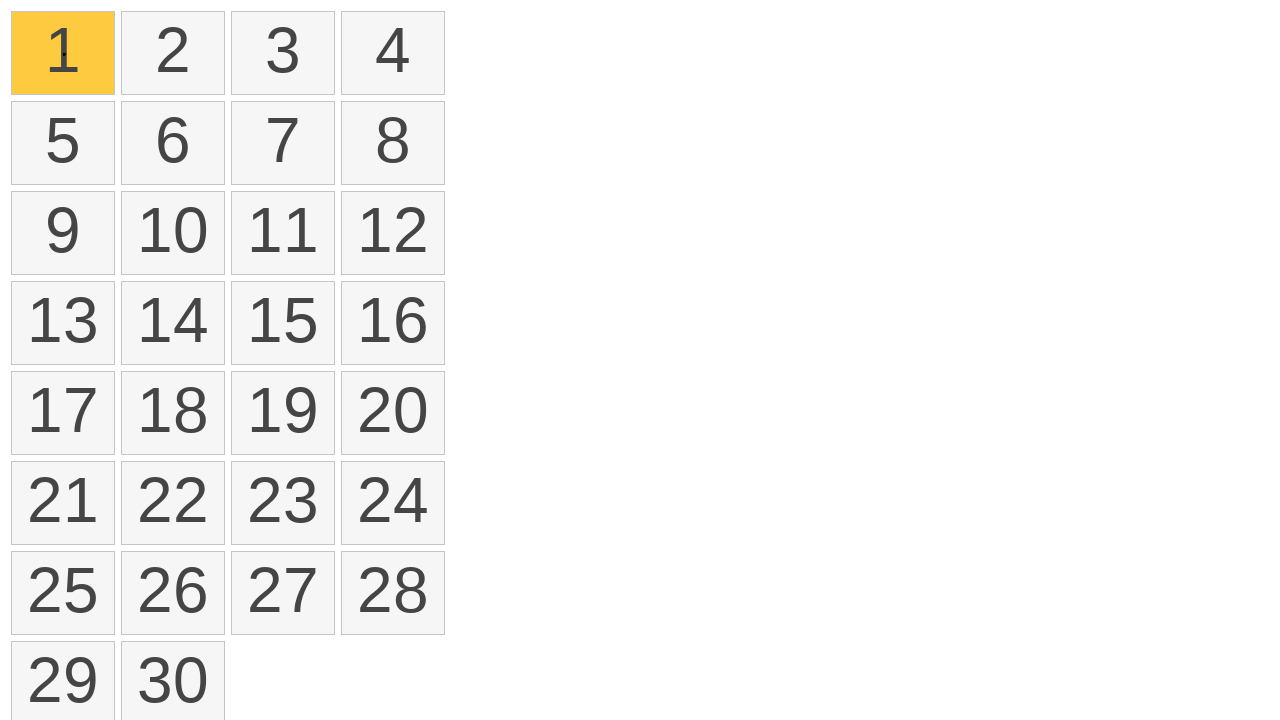

Dragged mouse to center of fourth item at (393, 53)
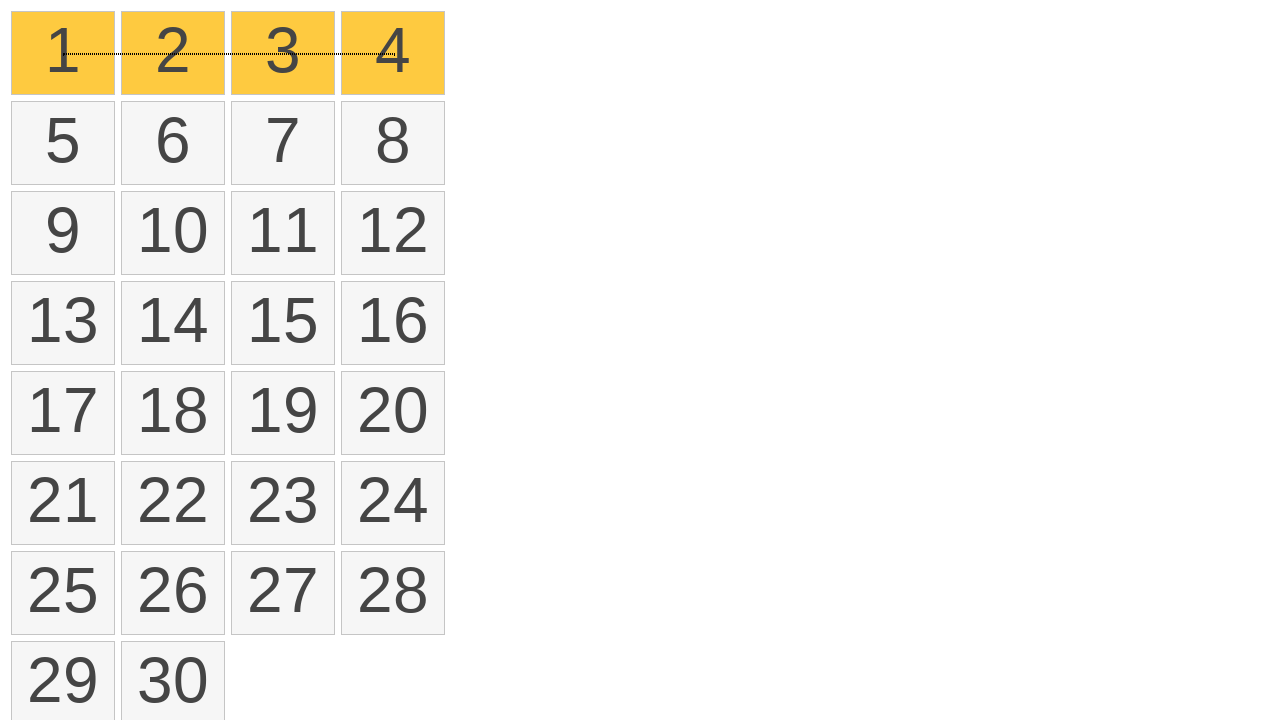

Released mouse button to complete drag selection at (393, 53)
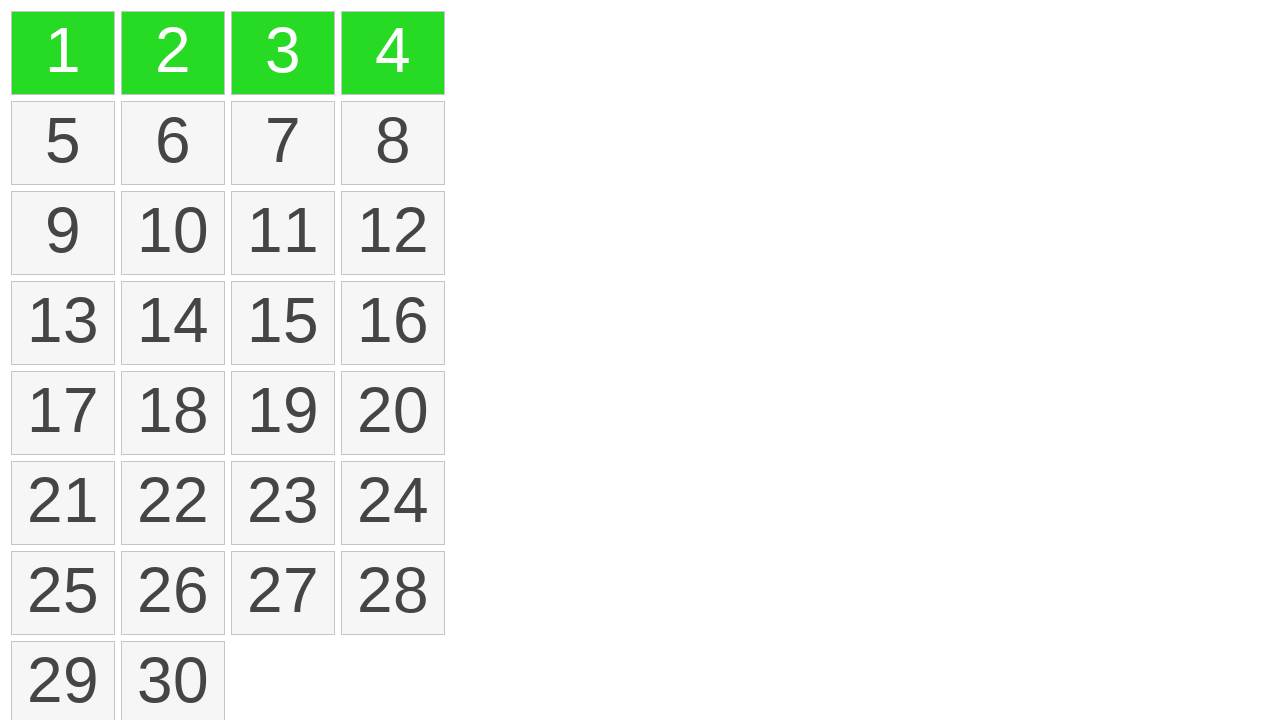

Verified that 4 items are selected after drag operation
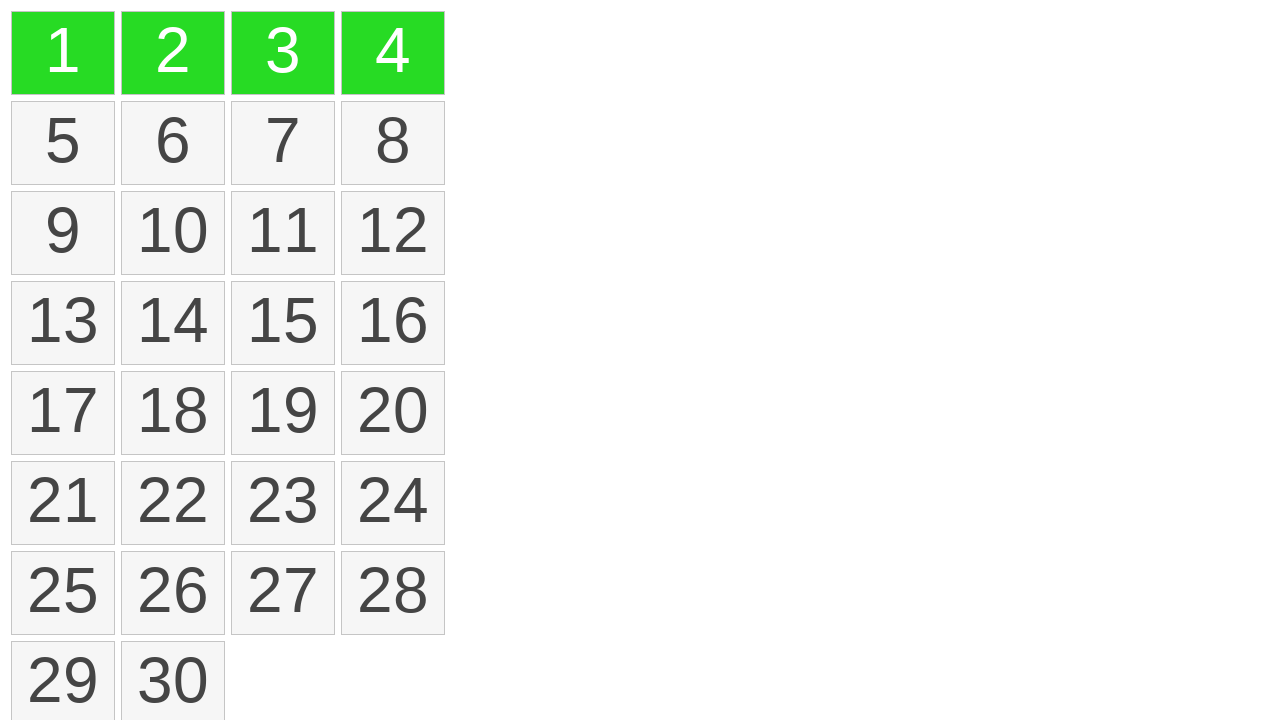

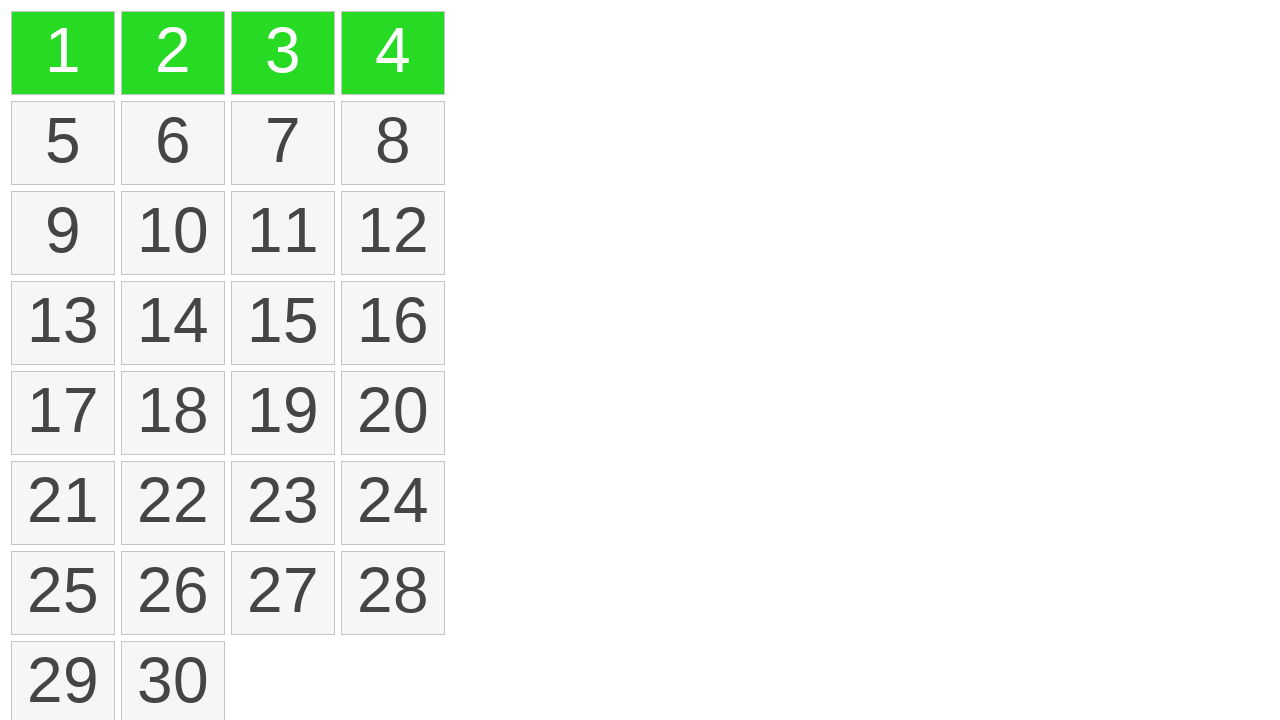